Tests the Goibibo bus search functionality by entering source and destination cities, selecting a travel date, and performing a search to verify results load.

Starting URL: https://www.goibibo.com/bus/

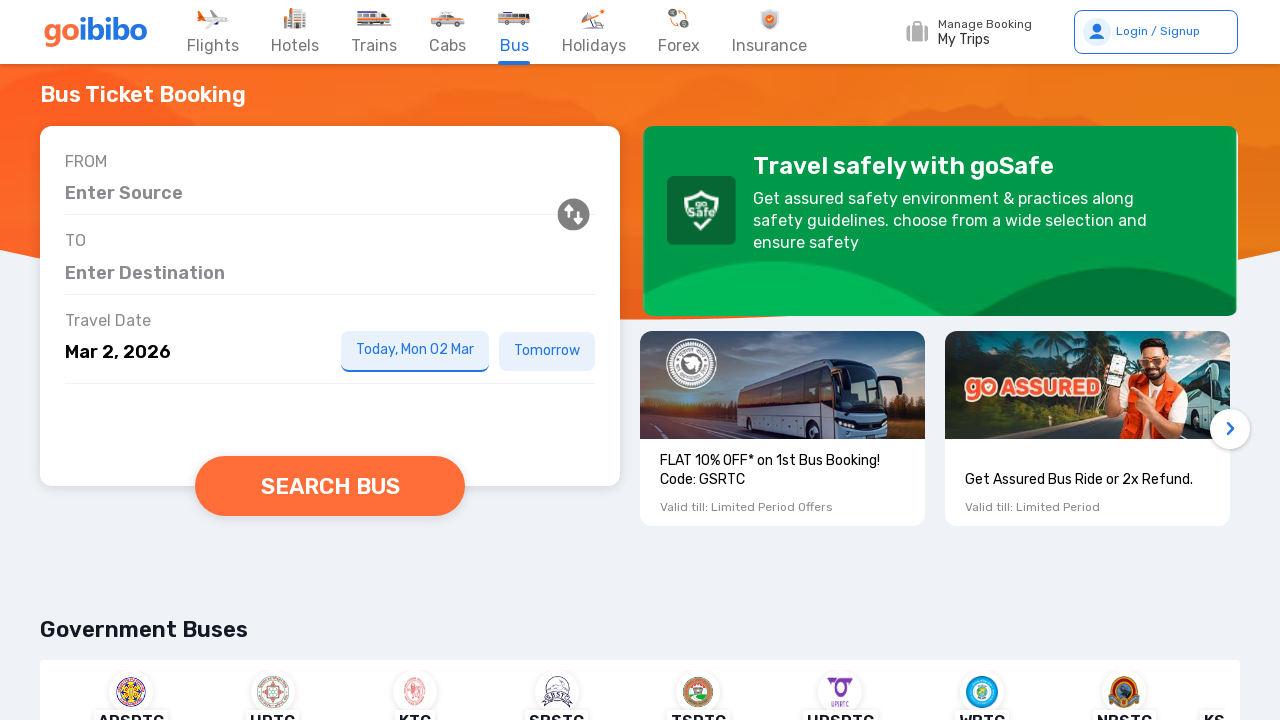

Source input field selector loaded
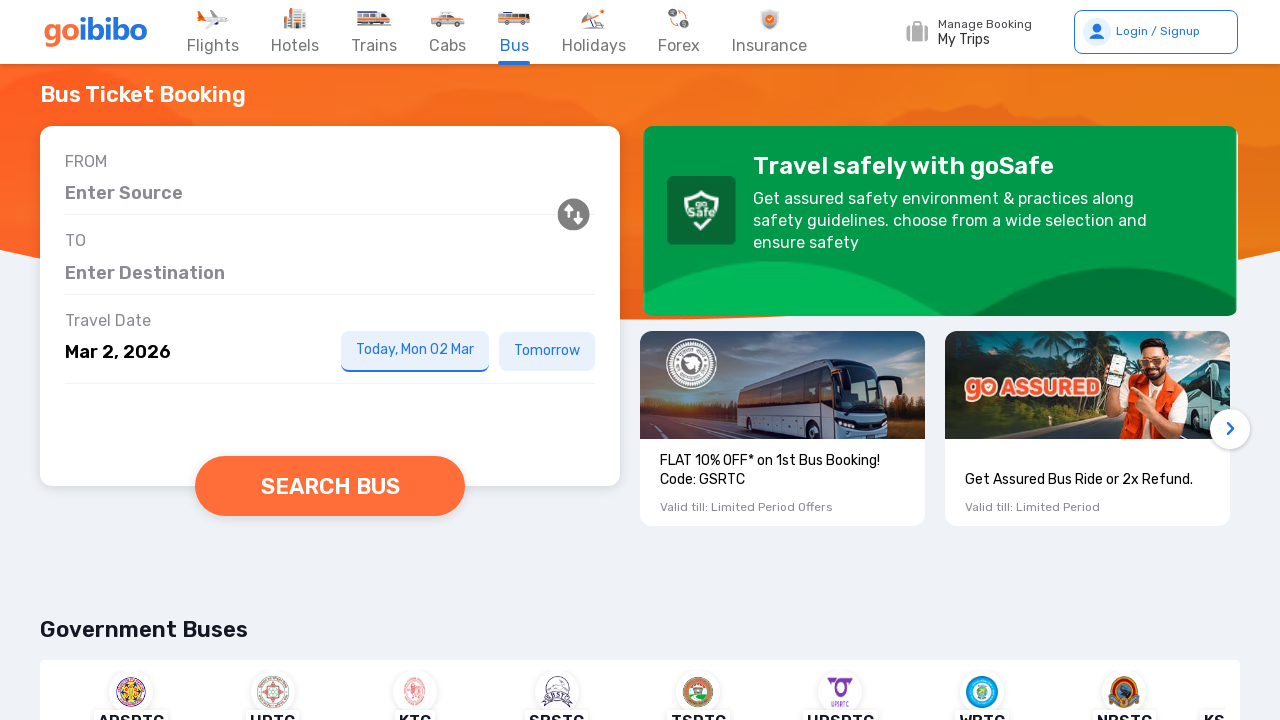

Filled source field with 'Bangalore' on #autosuggestBusSRPSrcHome
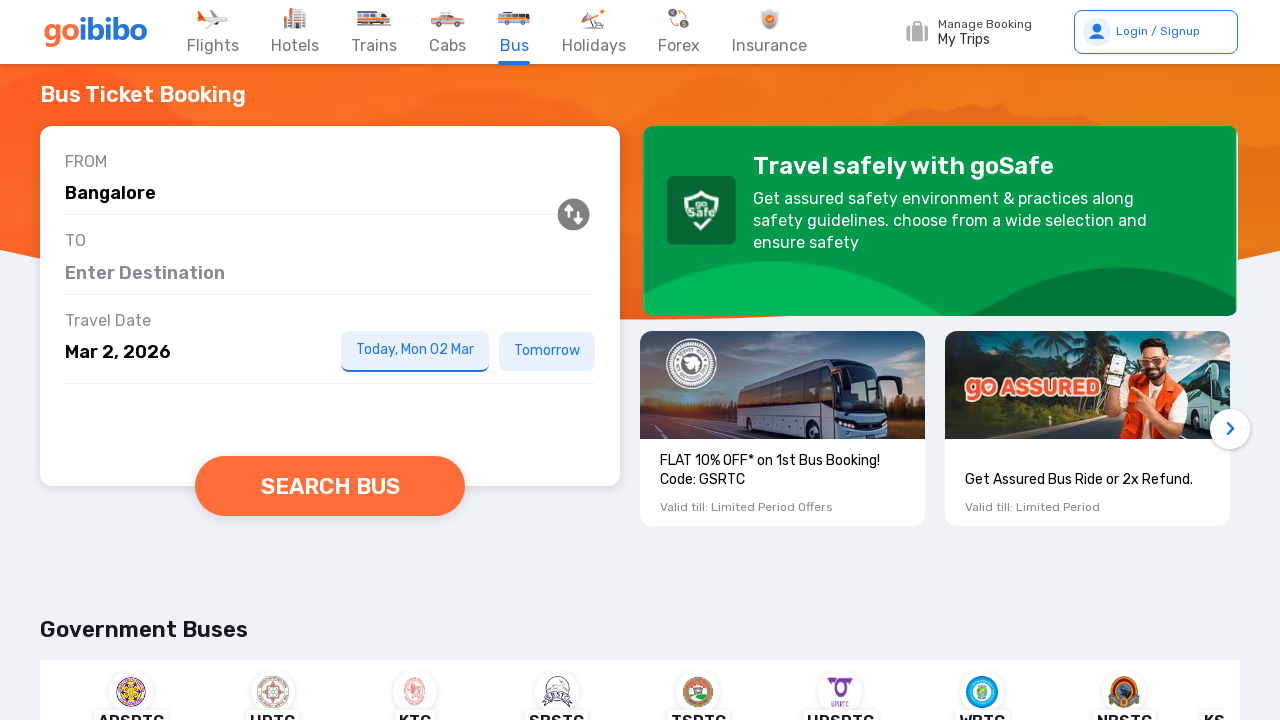

Source autocomplete dropdown loaded
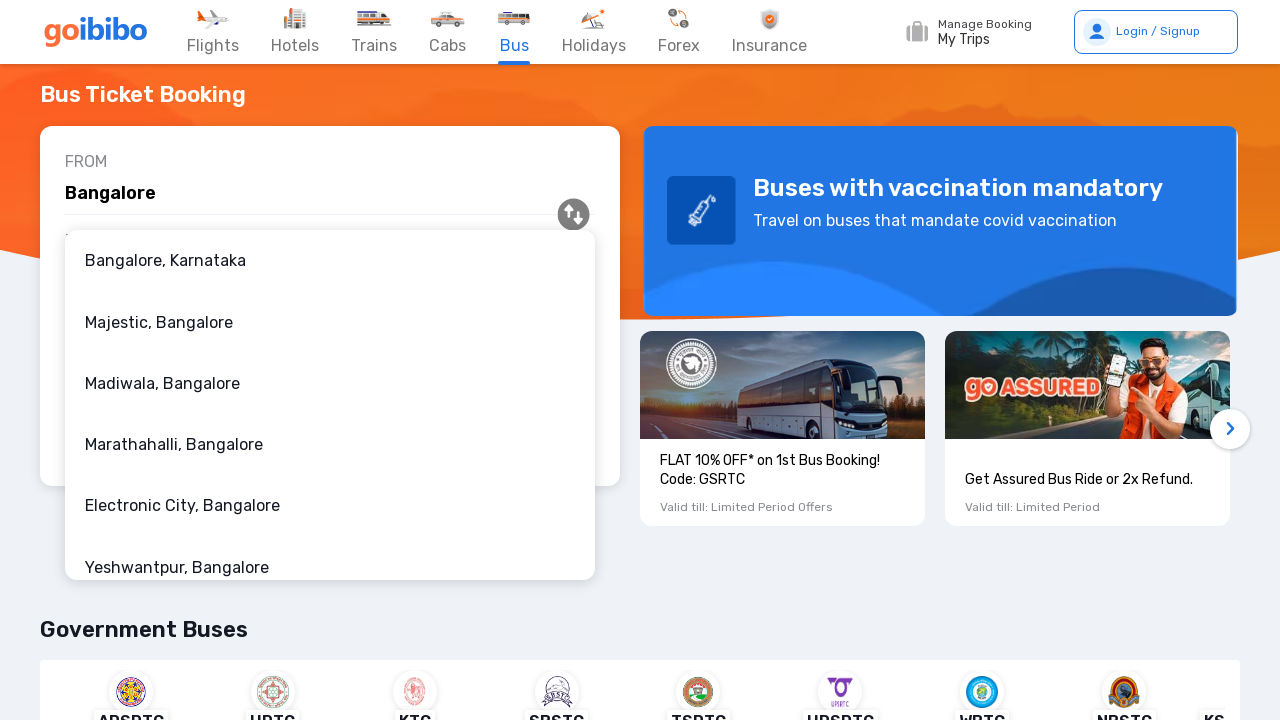

Waited for autocomplete suggestions to fully render
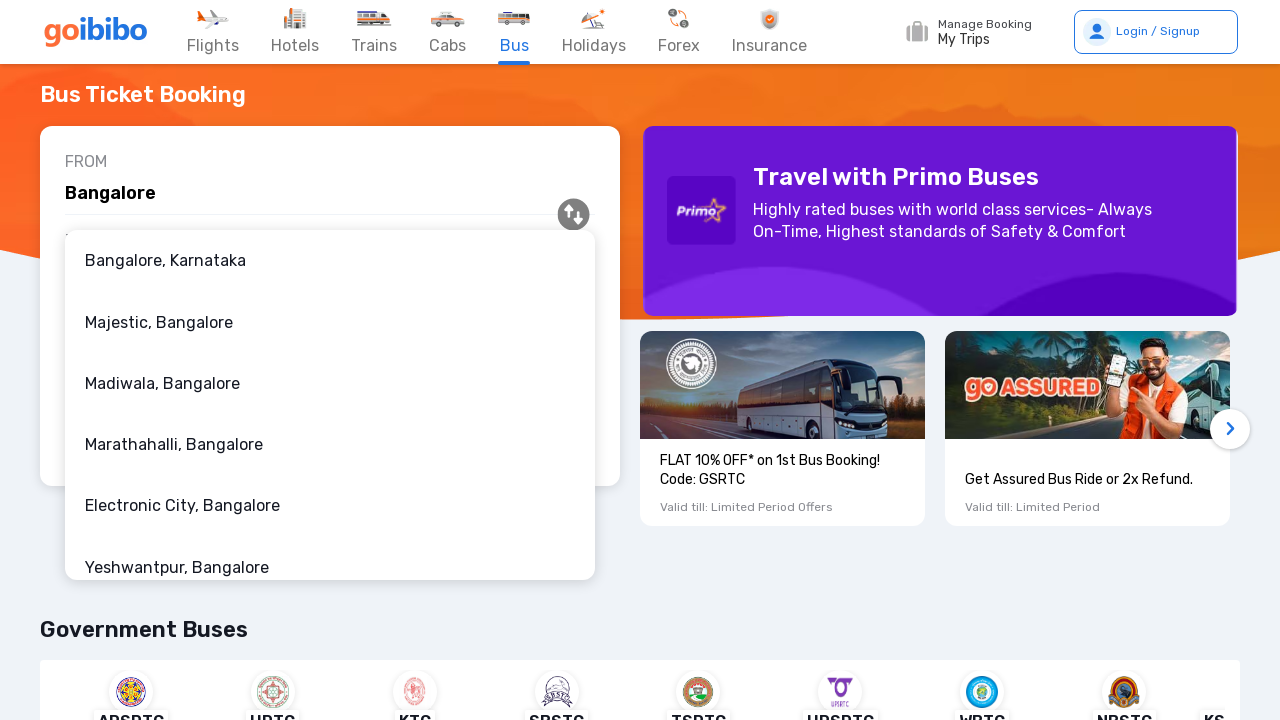

Selected first source suggestion (Bangalore) at (330, 261) on div[role="listbox"] li:first-child
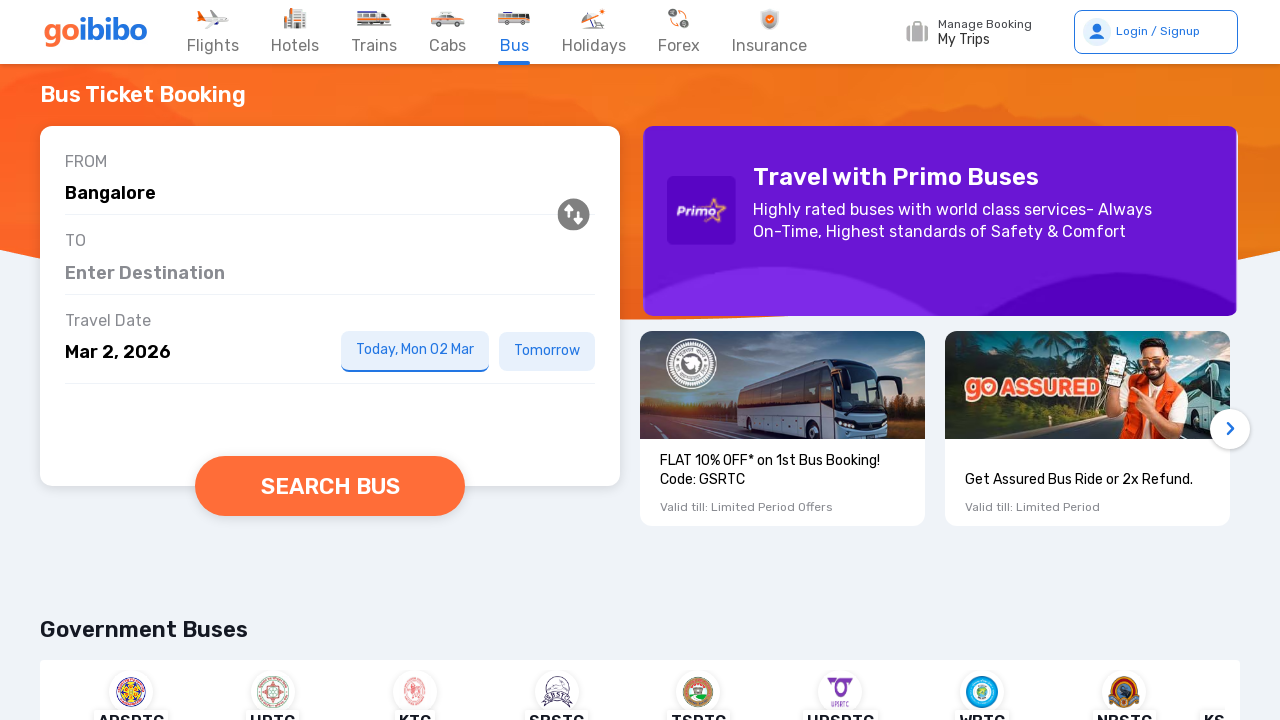

Destination input field selector loaded
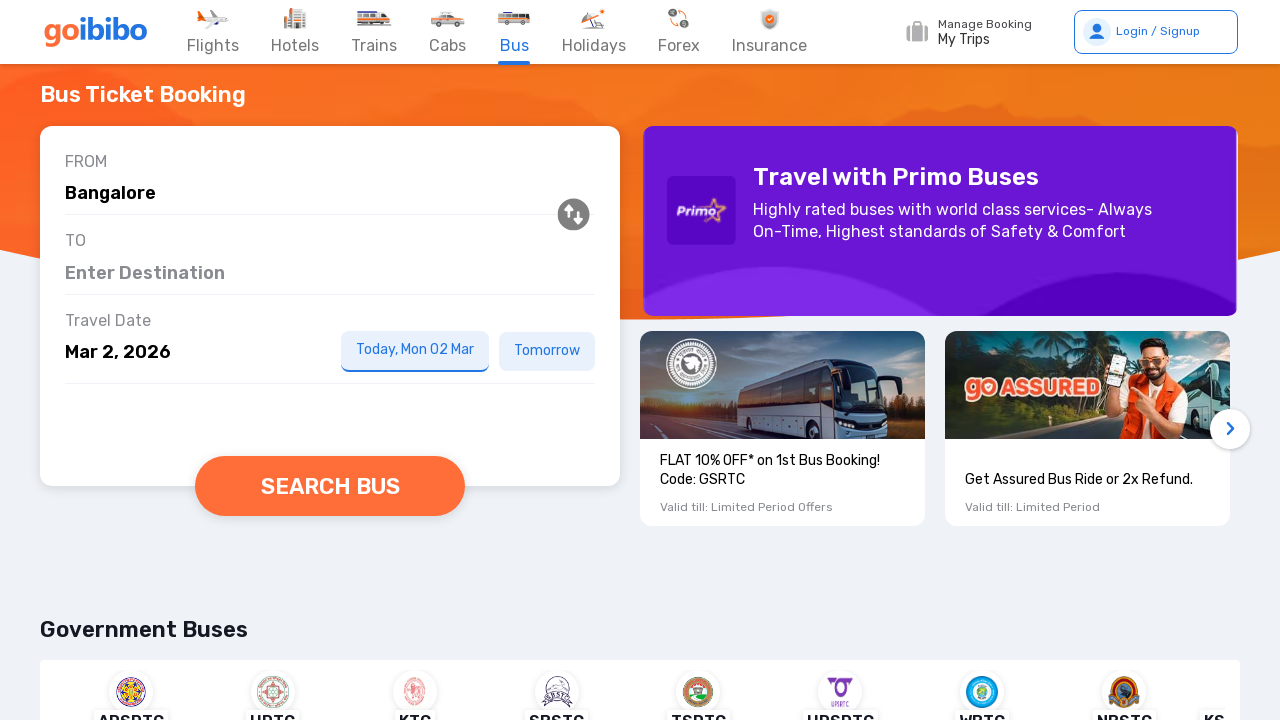

Filled destination field with 'Mumbai' on #autosuggestBusSRPDestHome
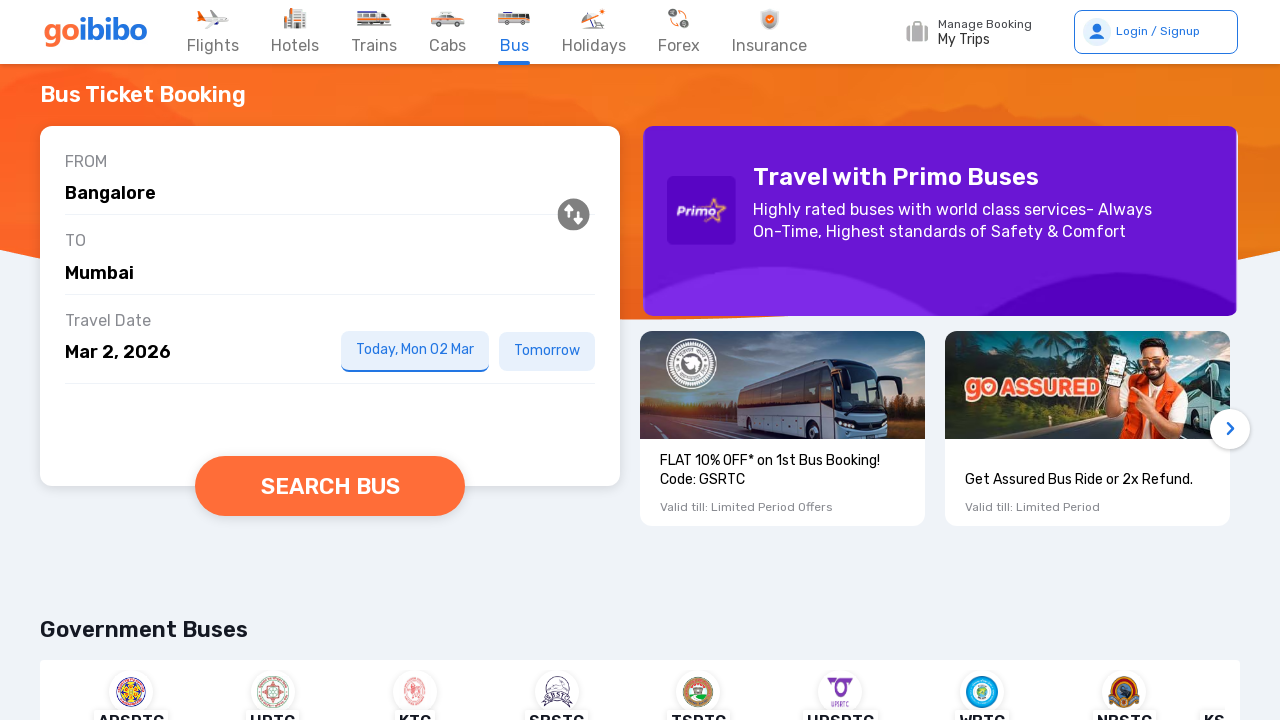

Destination autocomplete dropdown loaded
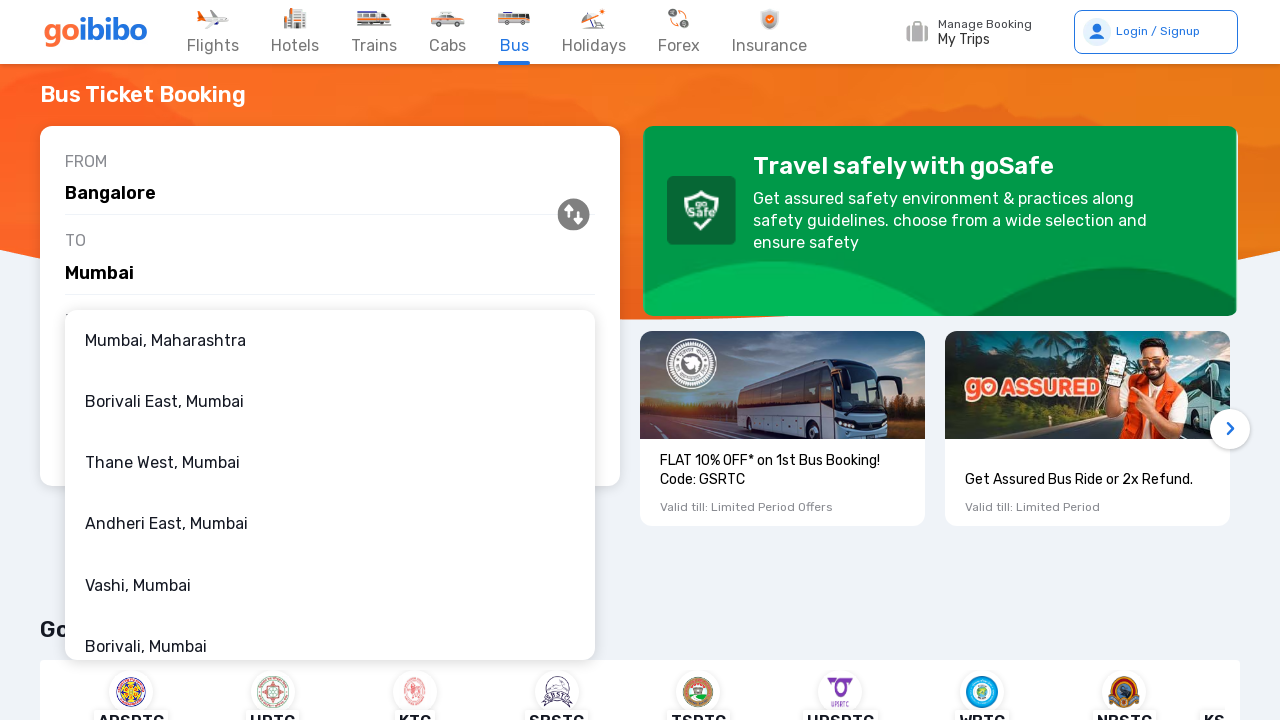

Waited for destination suggestions to fully render
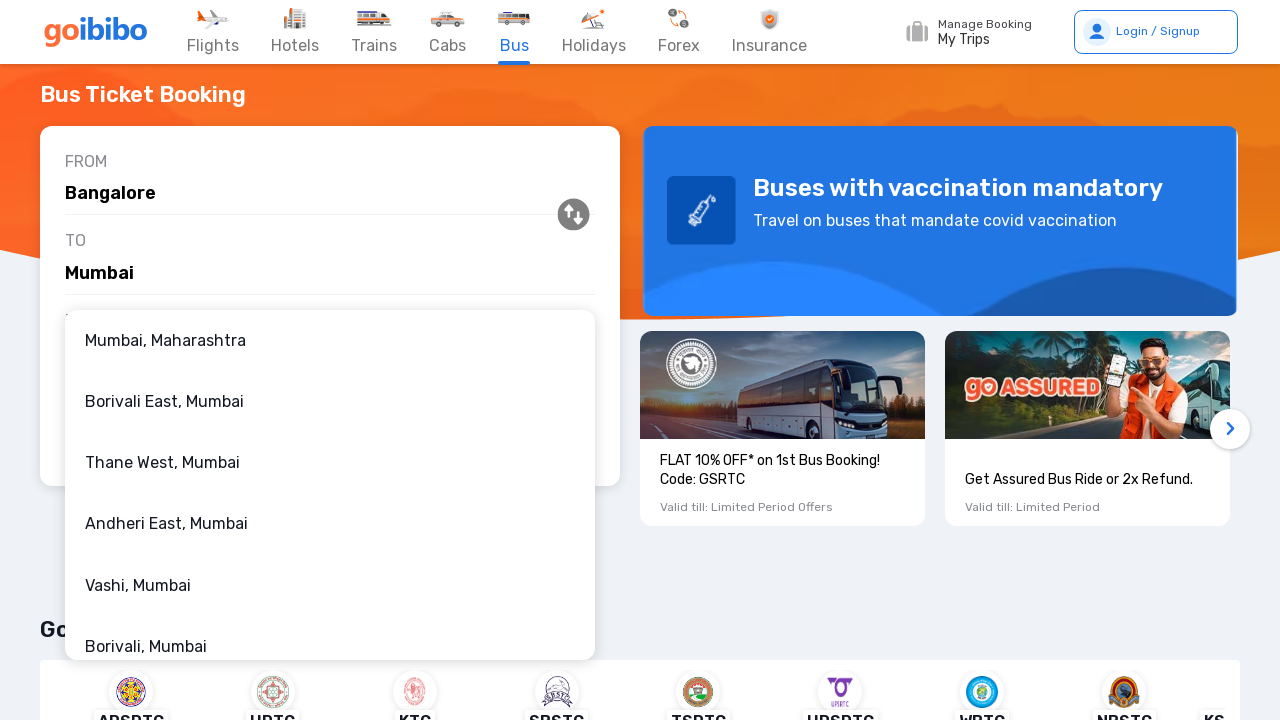

Selected first destination suggestion (Mumbai) at (330, 340) on div[role="option"] li:first-child
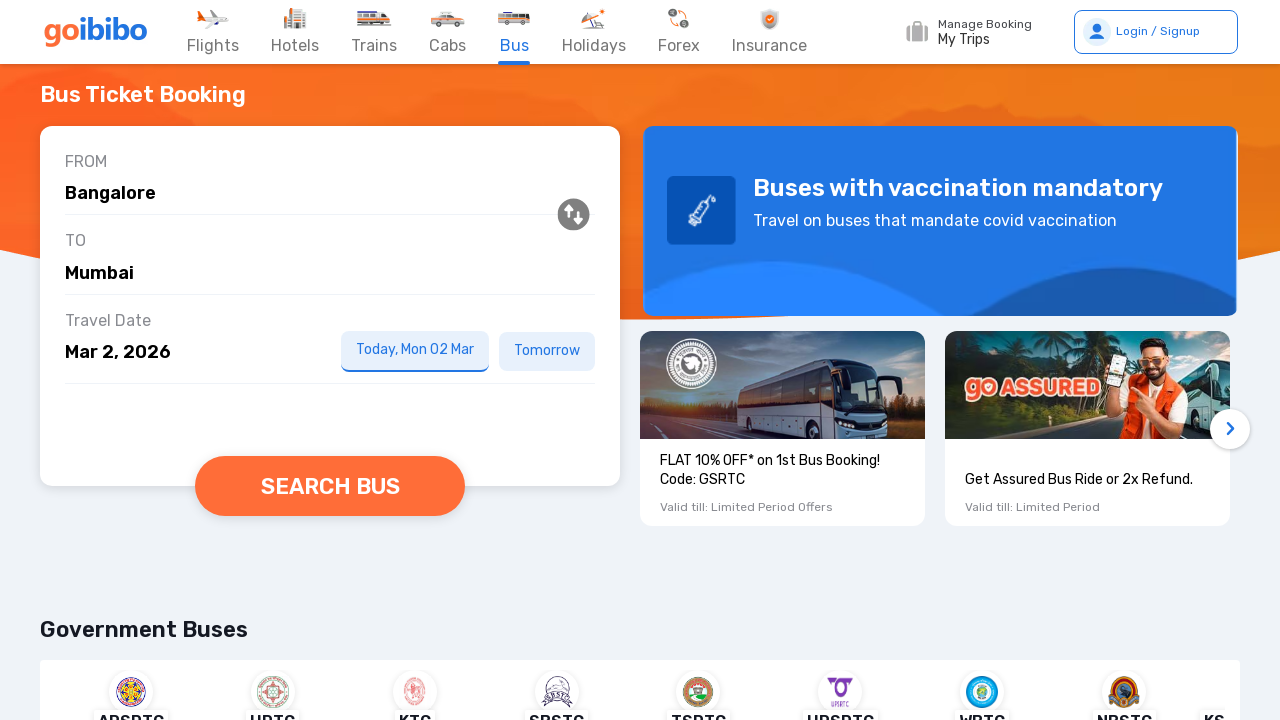

Opened date picker at (188, 352) on input[placeholder='Pick a date']
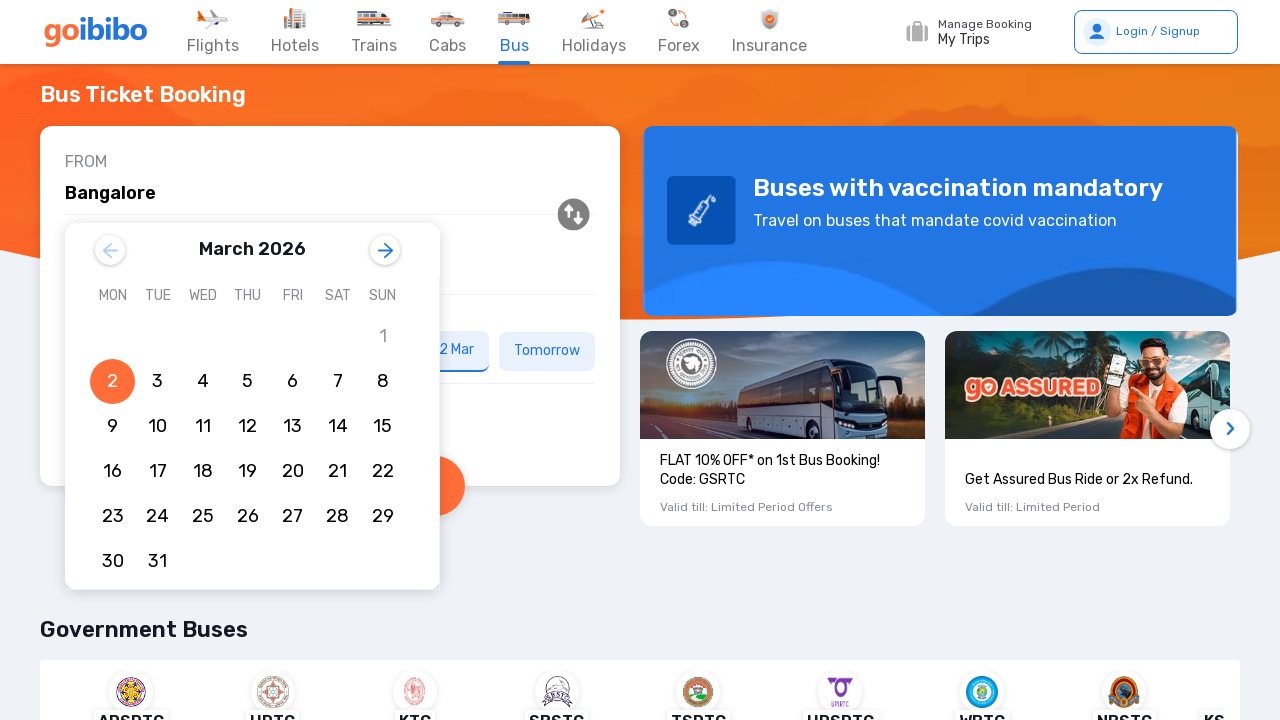

Date 15 became available in calendar
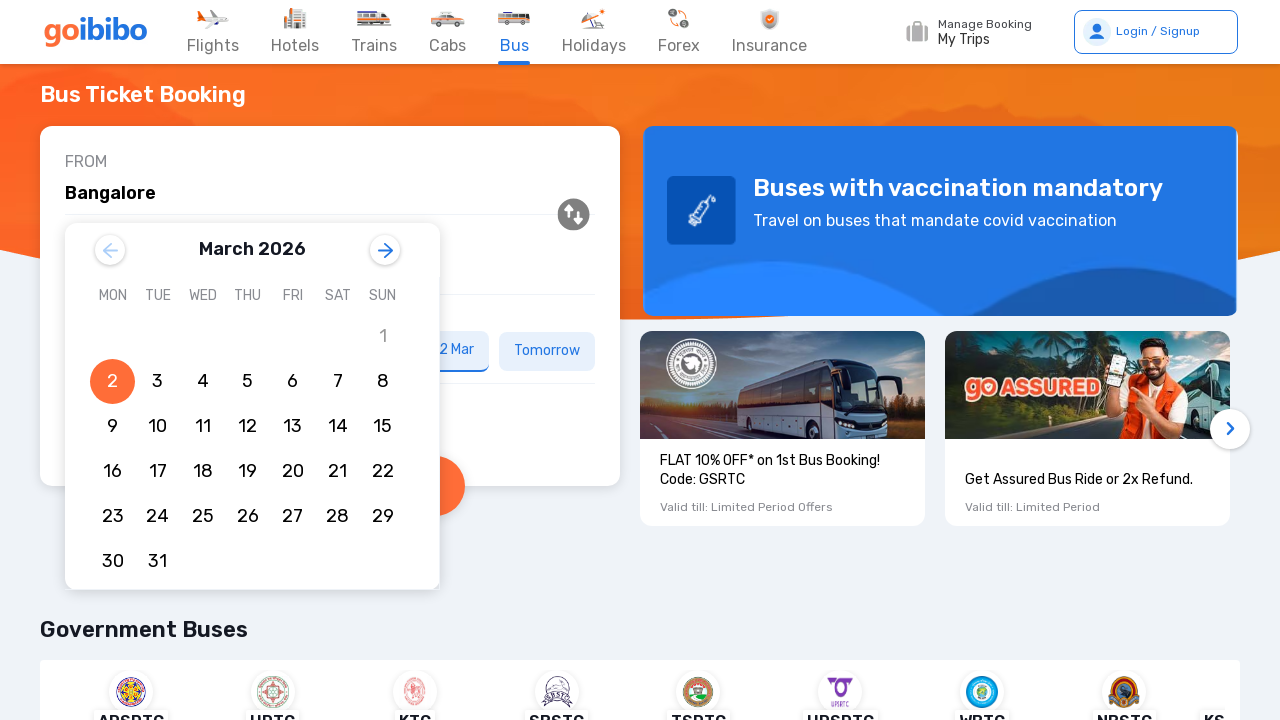

Selected date 15 for travel at (382, 427) on xpath=//li[span[text()='15']]
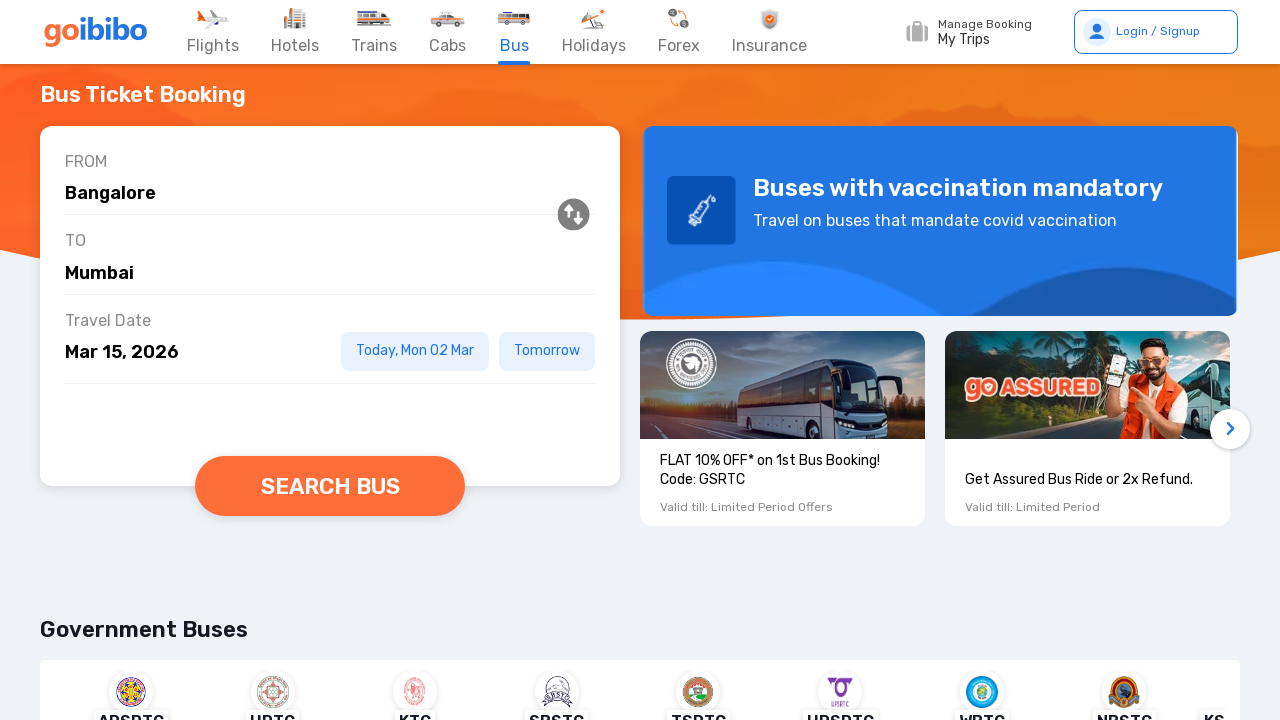

Clicked search button to find buses at (330, 486) on button[data-testid='searchBusBtn']
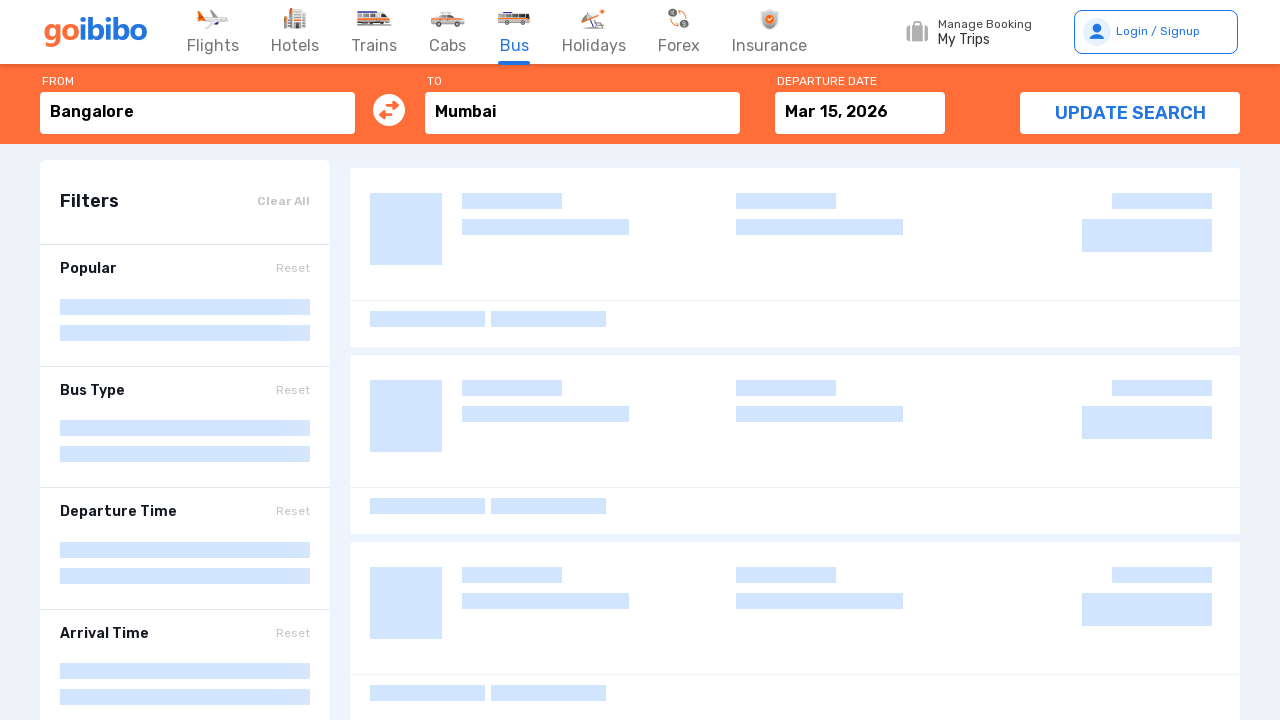

Bus search results loaded successfully
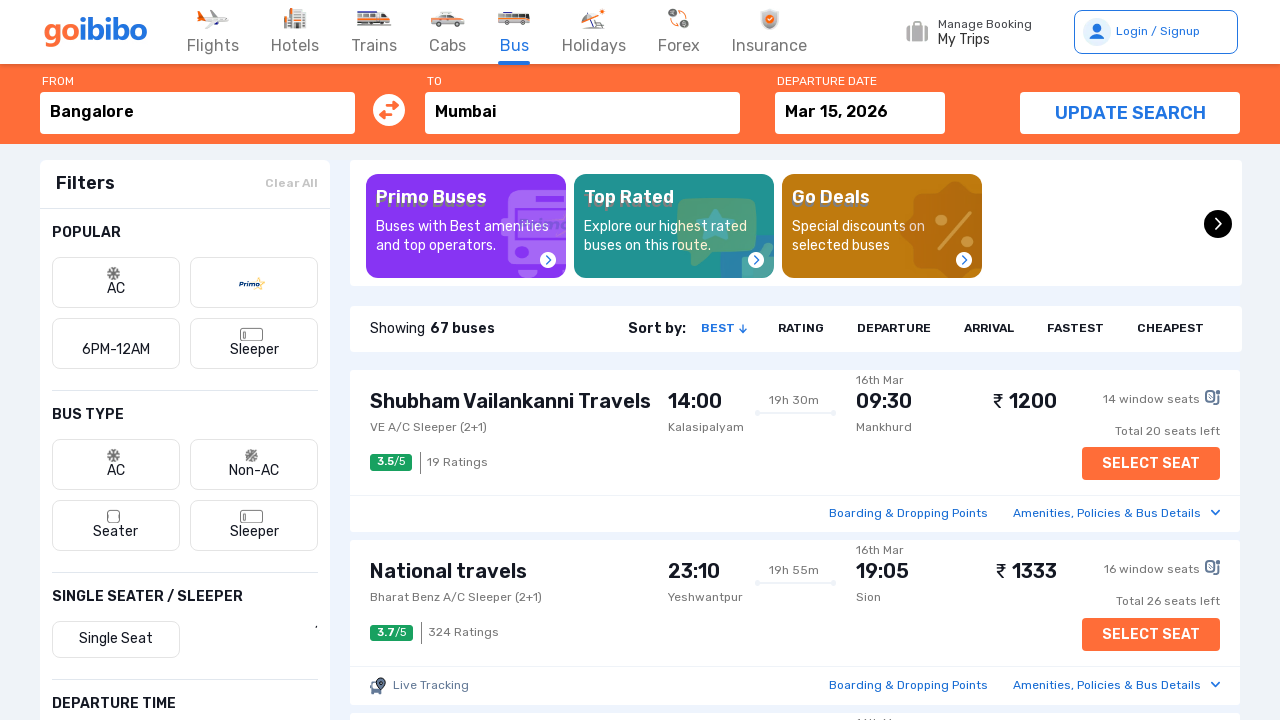

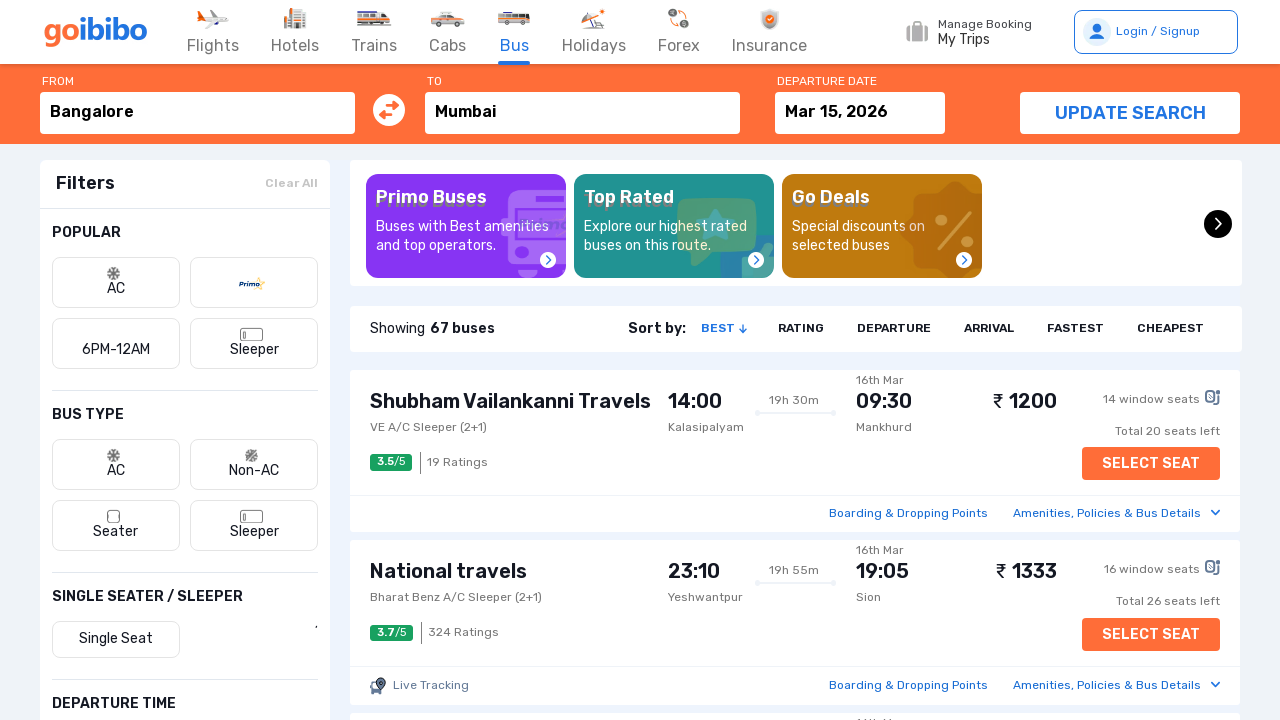